Tests clicking on a button element in a music lesson page, specifically clicking on a piano key or note button in a table layout

Starting URL: https://www.apronus.com/music/lessons/unit01.htm

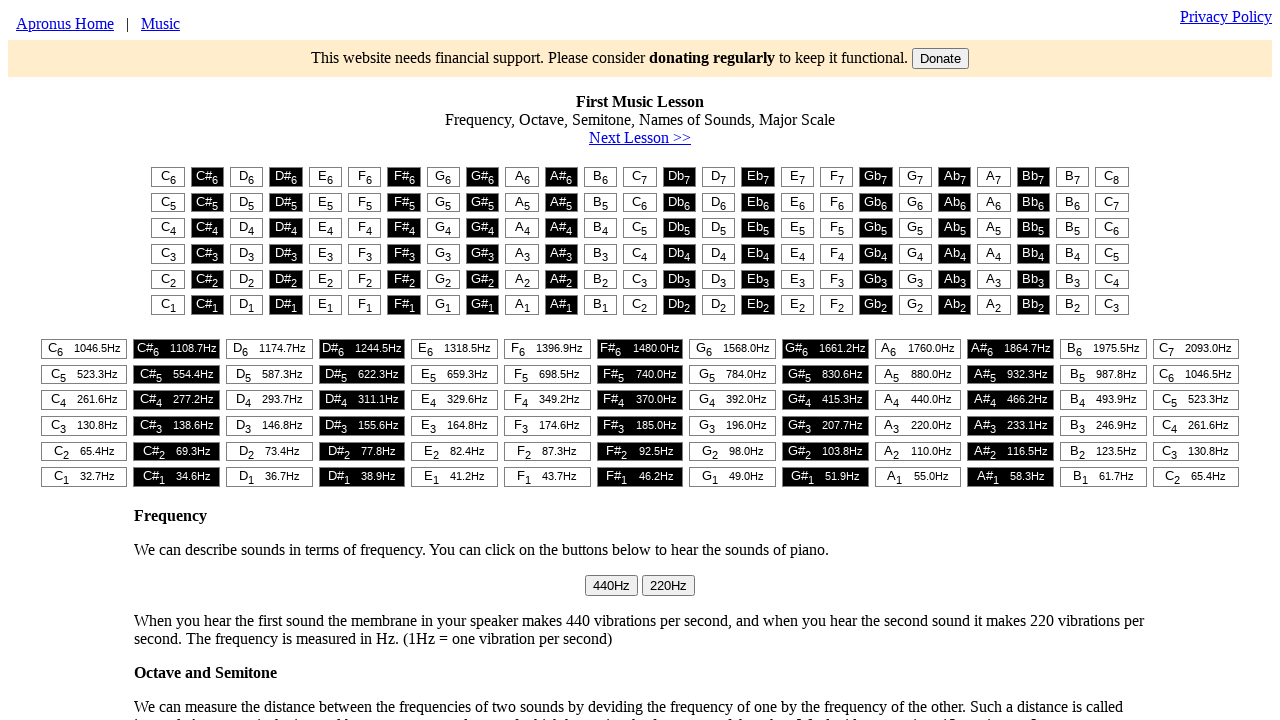

Navigated to music lesson page at https://www.apronus.com/music/lessons/unit01.htm
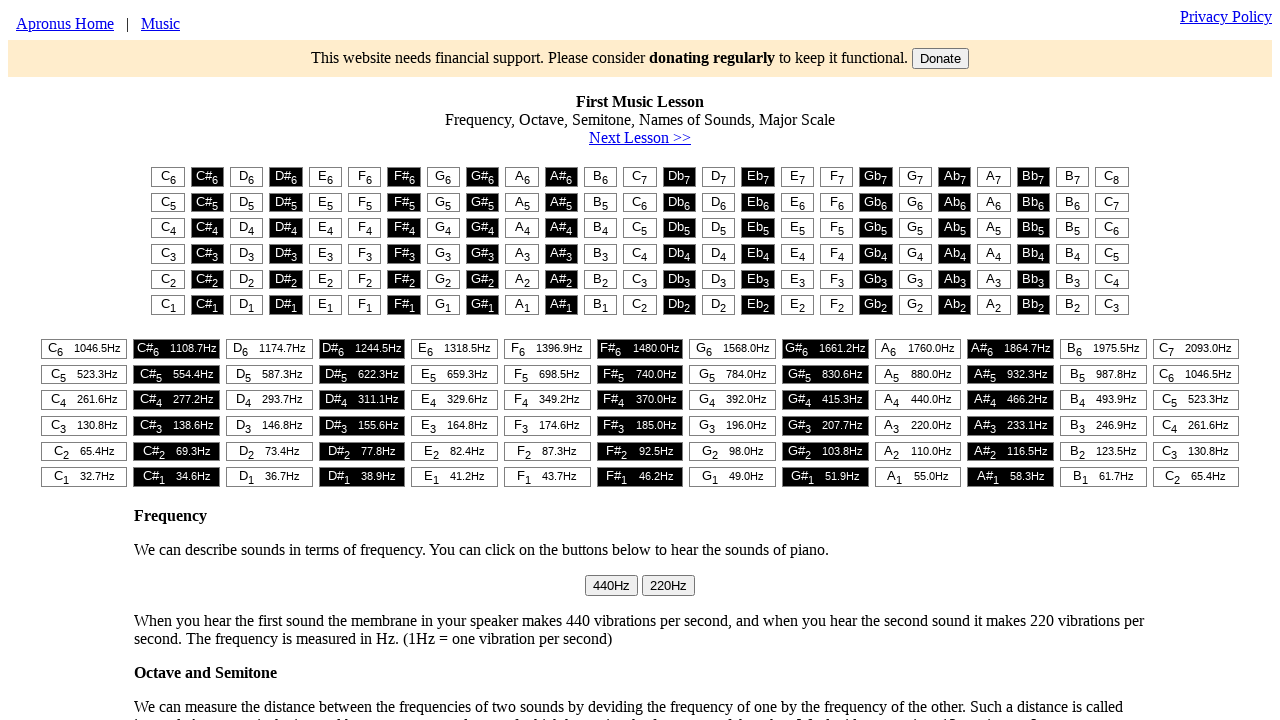

Clicked on piano key/note button in the music lesson table at (168, 177) on #t1 > table > tr:nth-child(1) > td:nth-child(1) > button
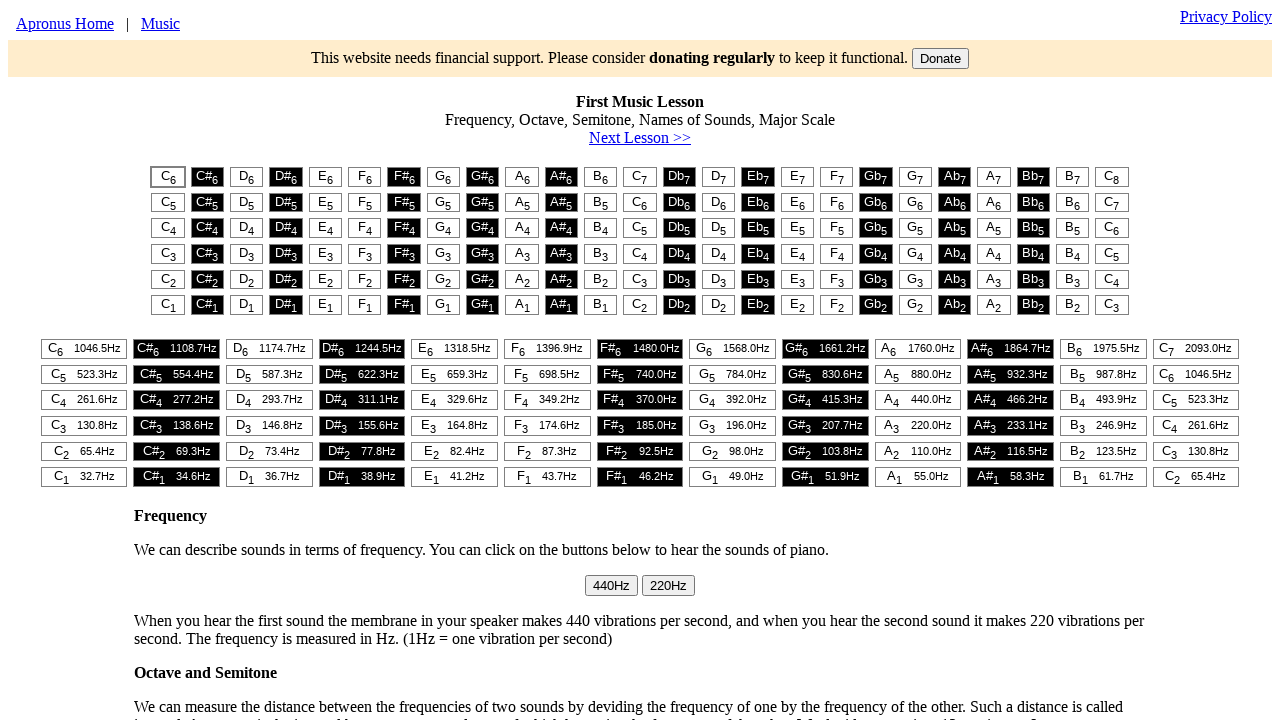

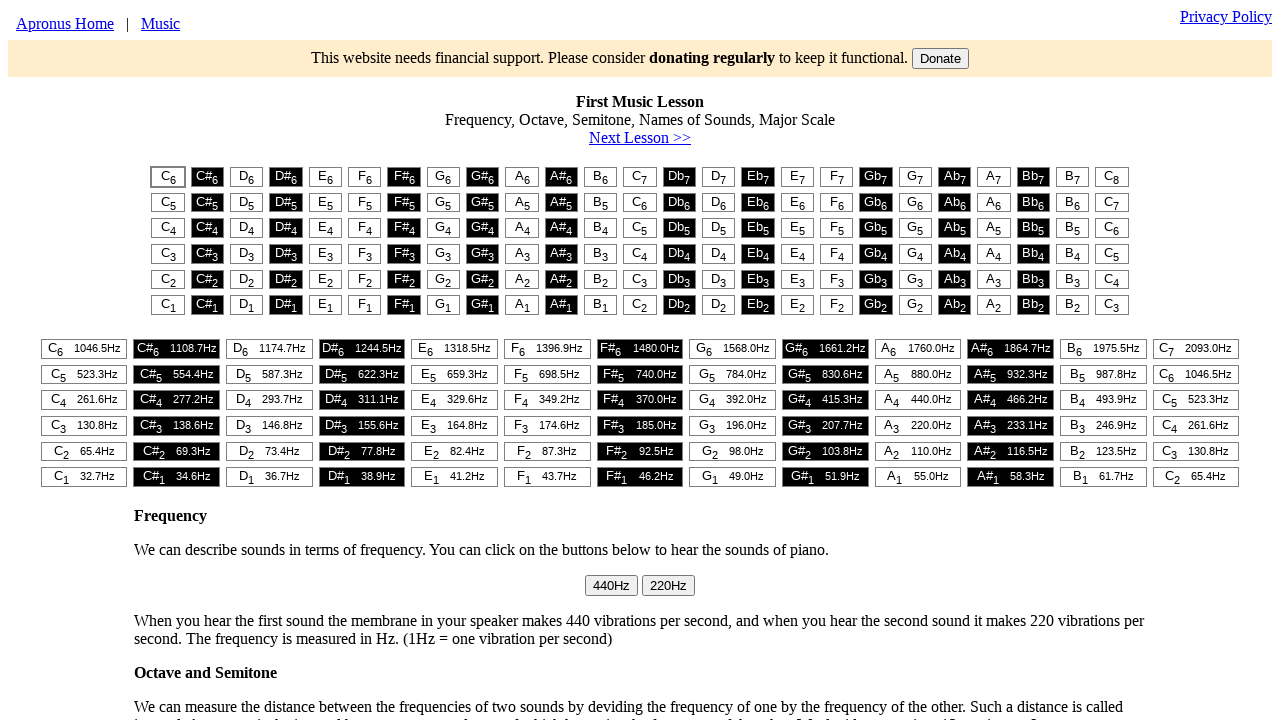